Navigates to an automation practice page and verifies that footer links are present and accessible

Starting URL: https://rahulshettyacademy.com/AutomationPractice/

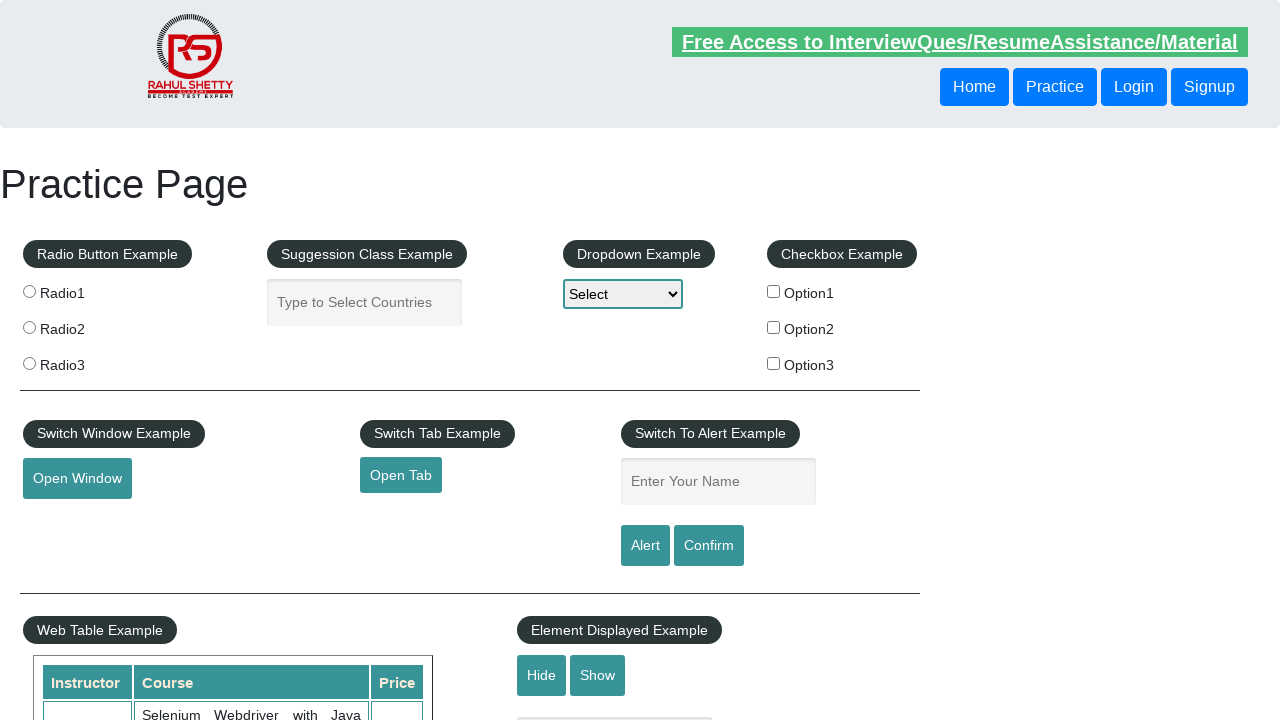

Waited for footer links to load
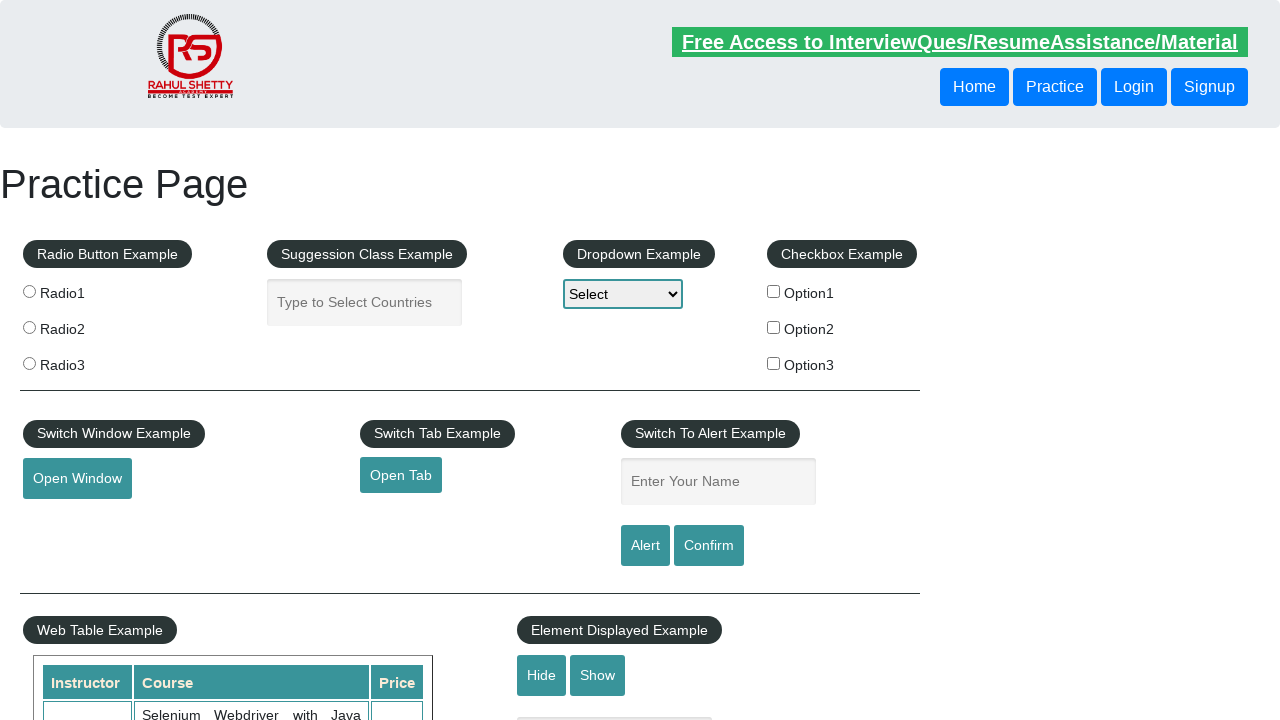

Retrieved all footer links from the page
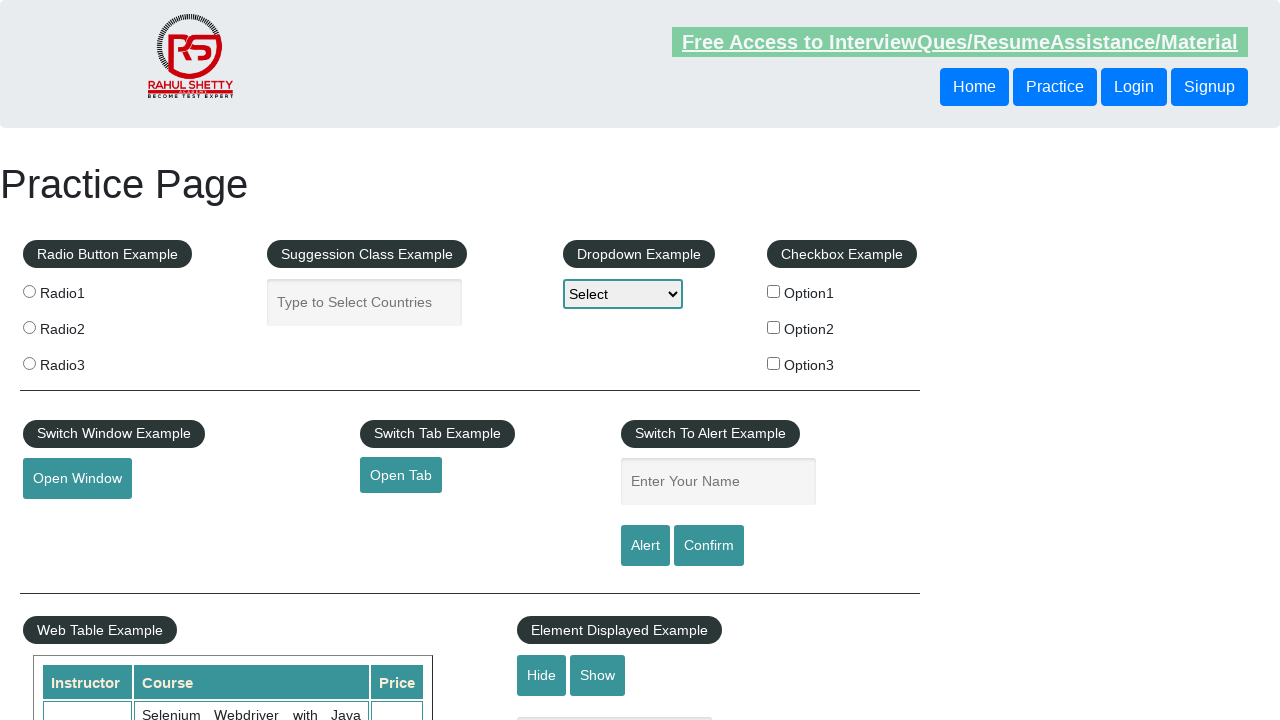

Verified that footer links are present (20 links found)
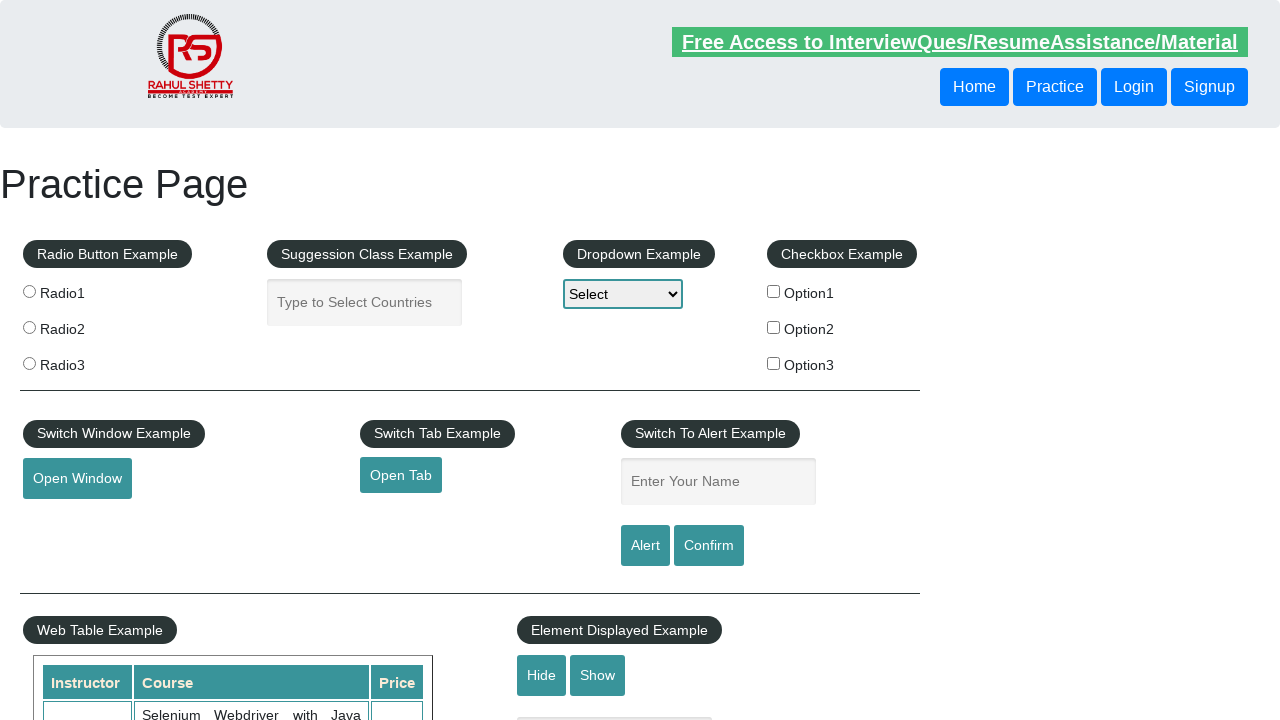

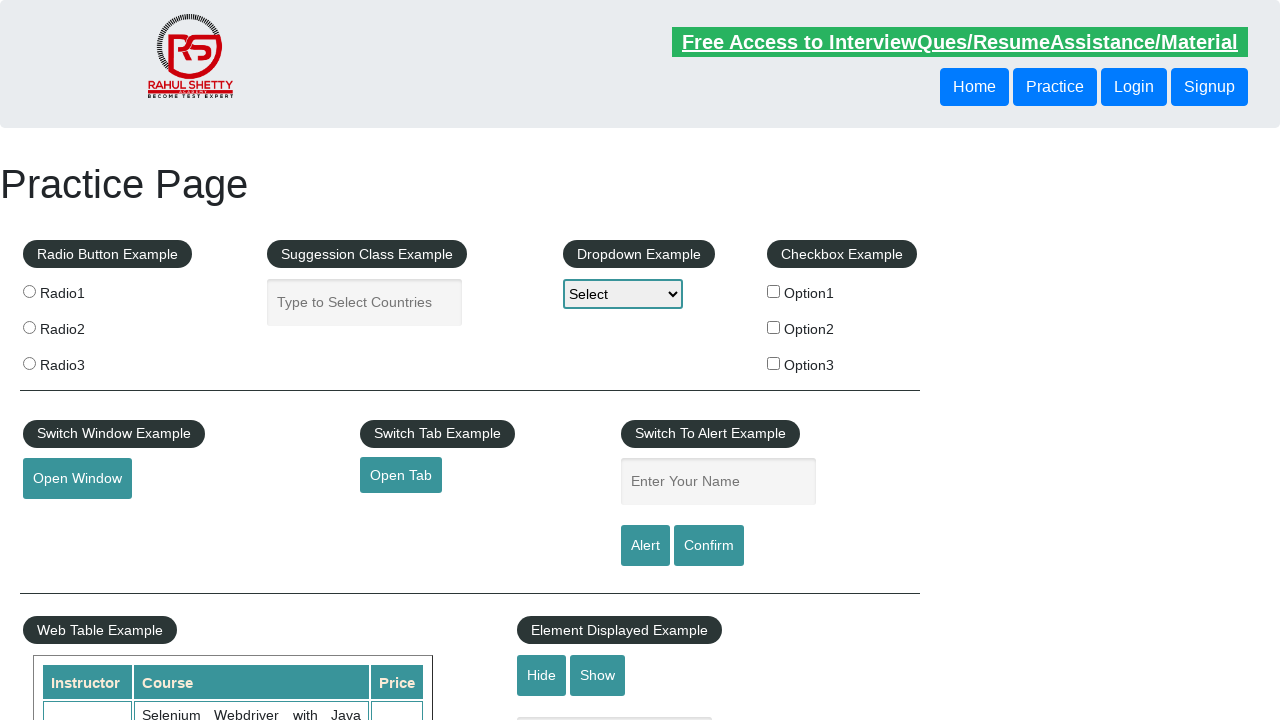